Tests a TODO app by marking the first two items as done, adding a new item to the list, and verifying the new item appears correctly.

Starting URL: https://lambdatest.github.io/sample-todo-app/

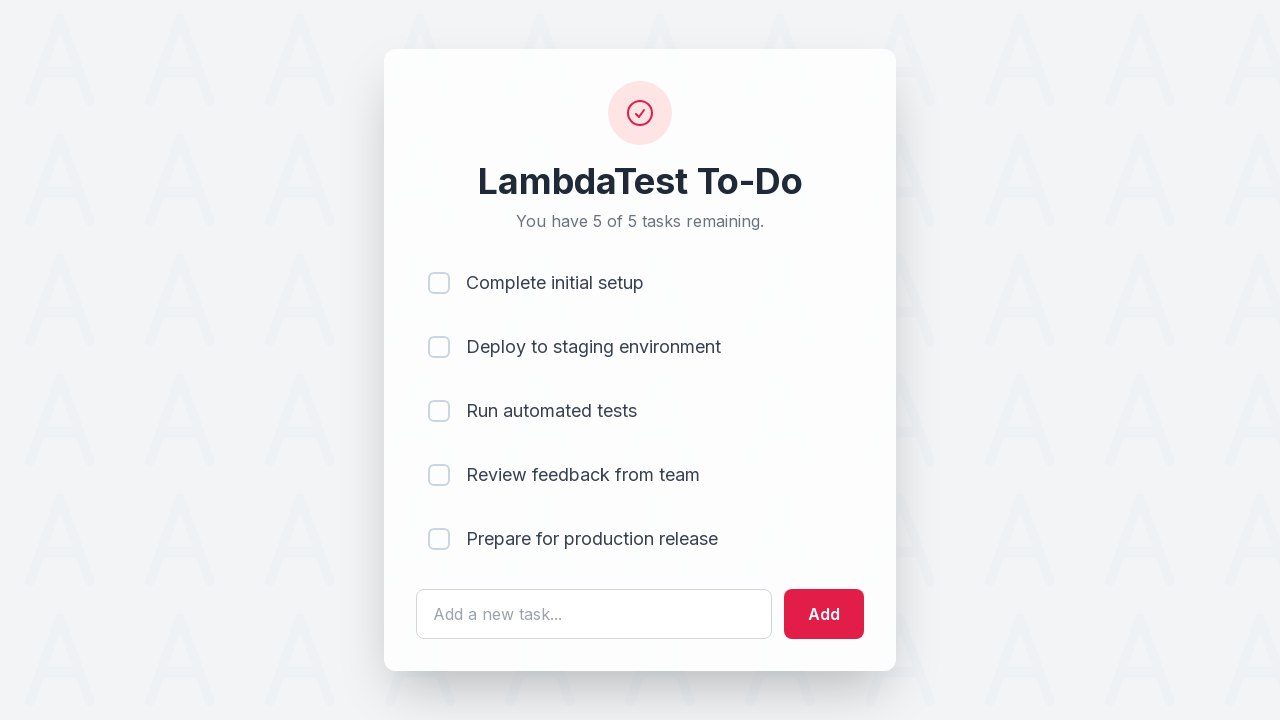

Set viewport size to 1920x1080
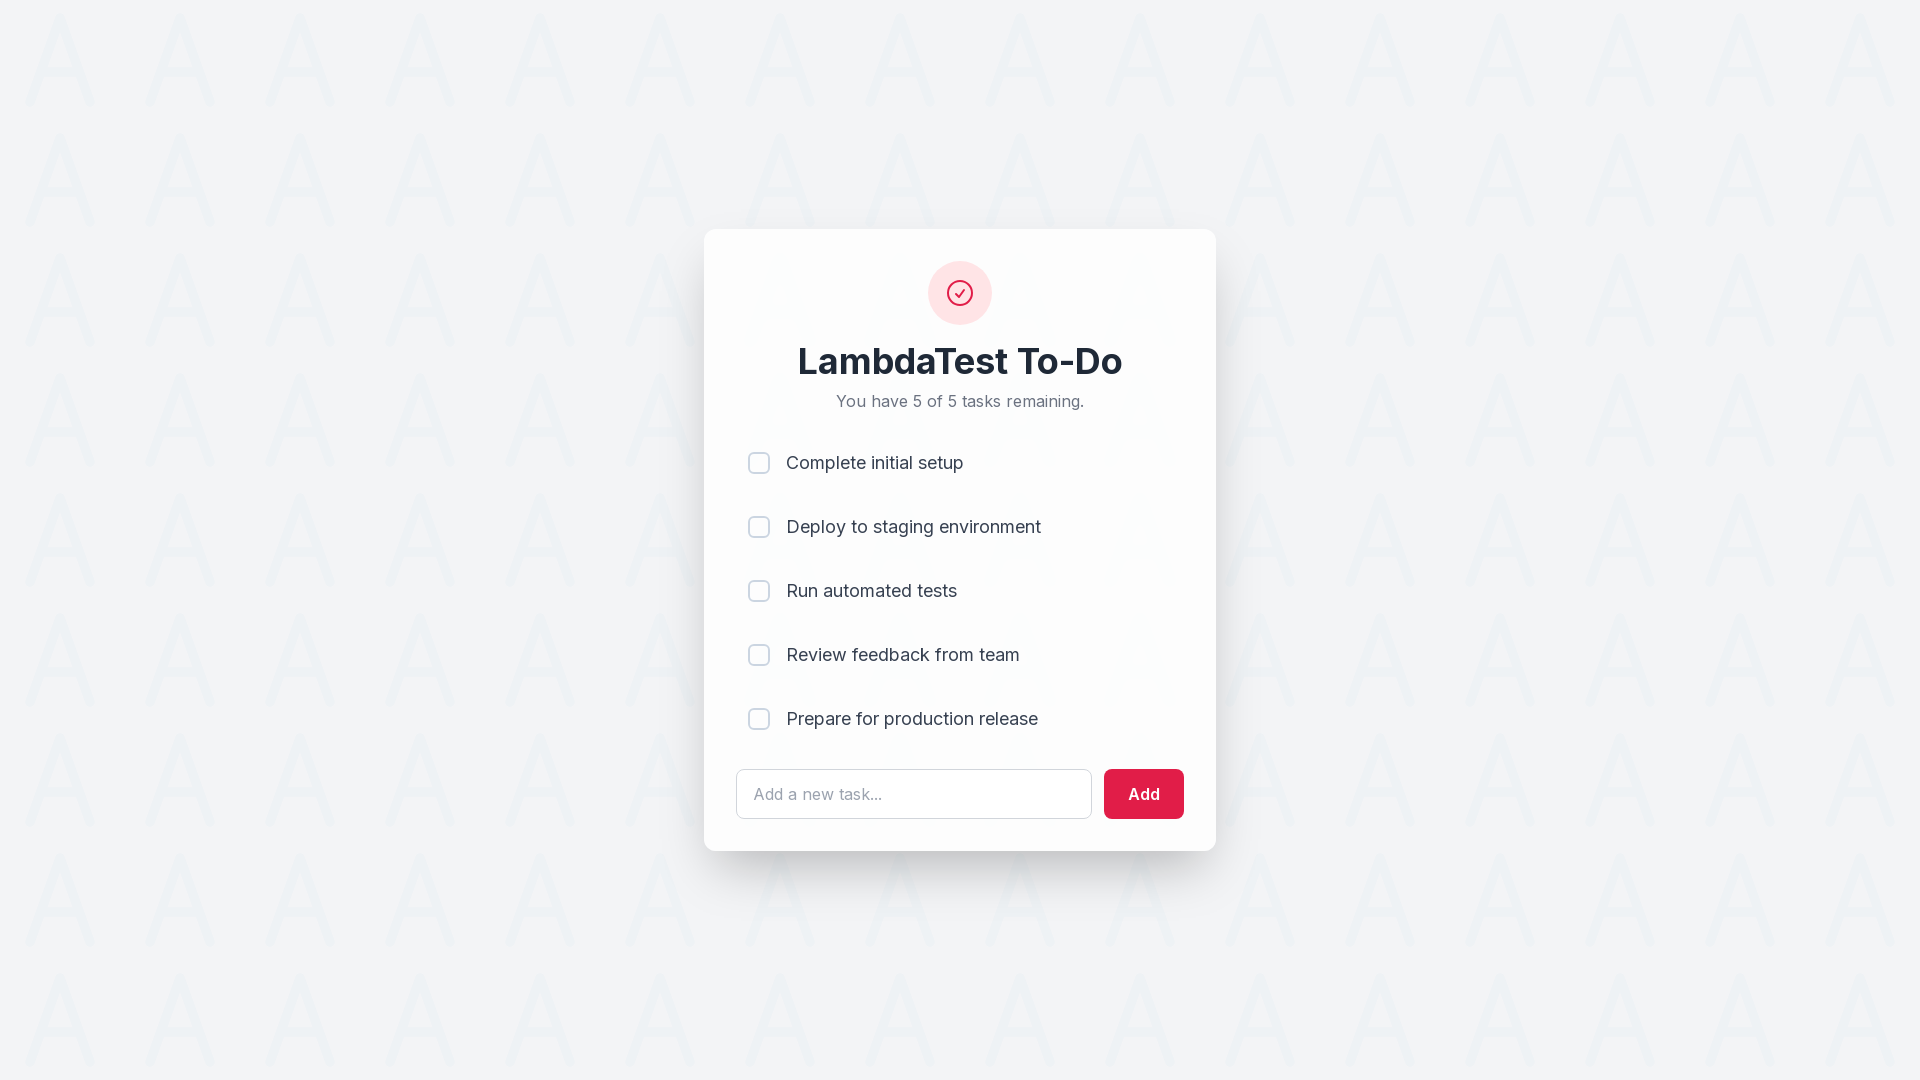

Marked first TODO item as done at (759, 463) on input[name='li1']
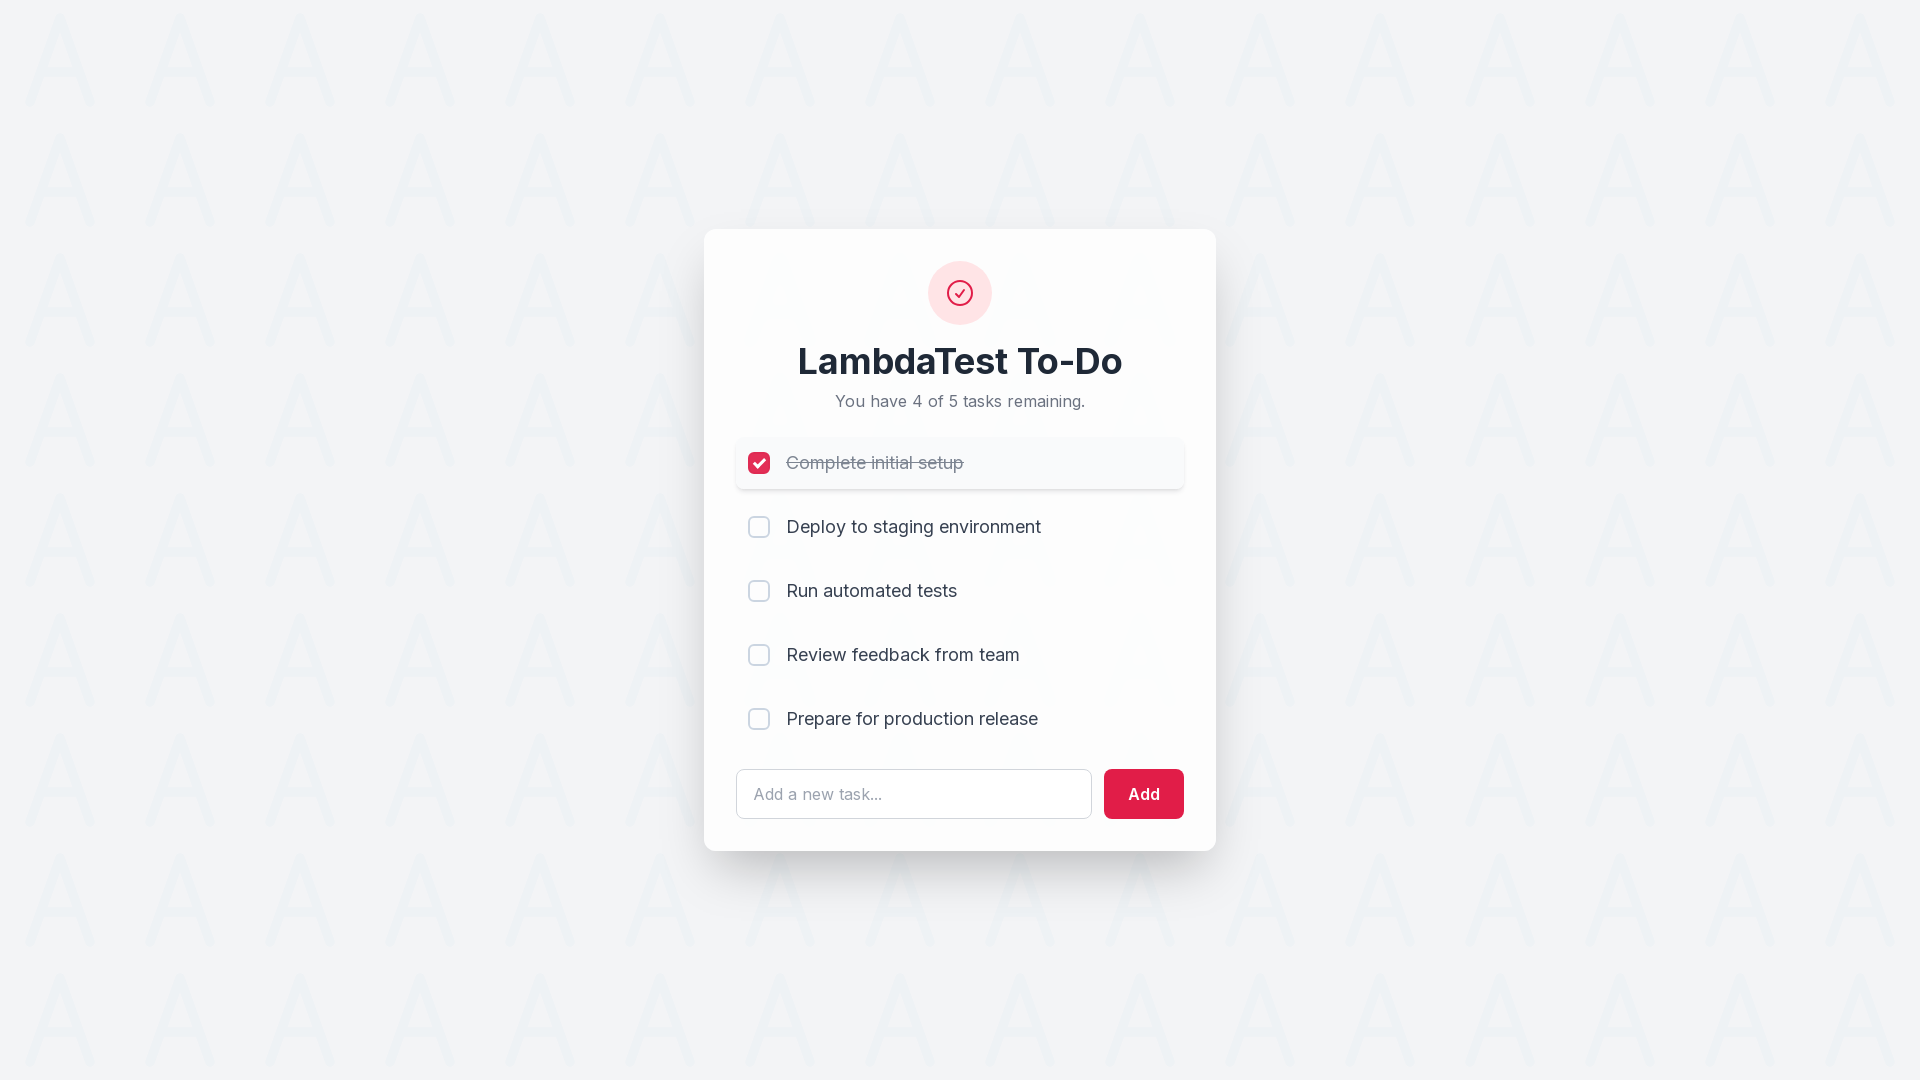

Marked second TODO item as done at (759, 527) on input[name='li2']
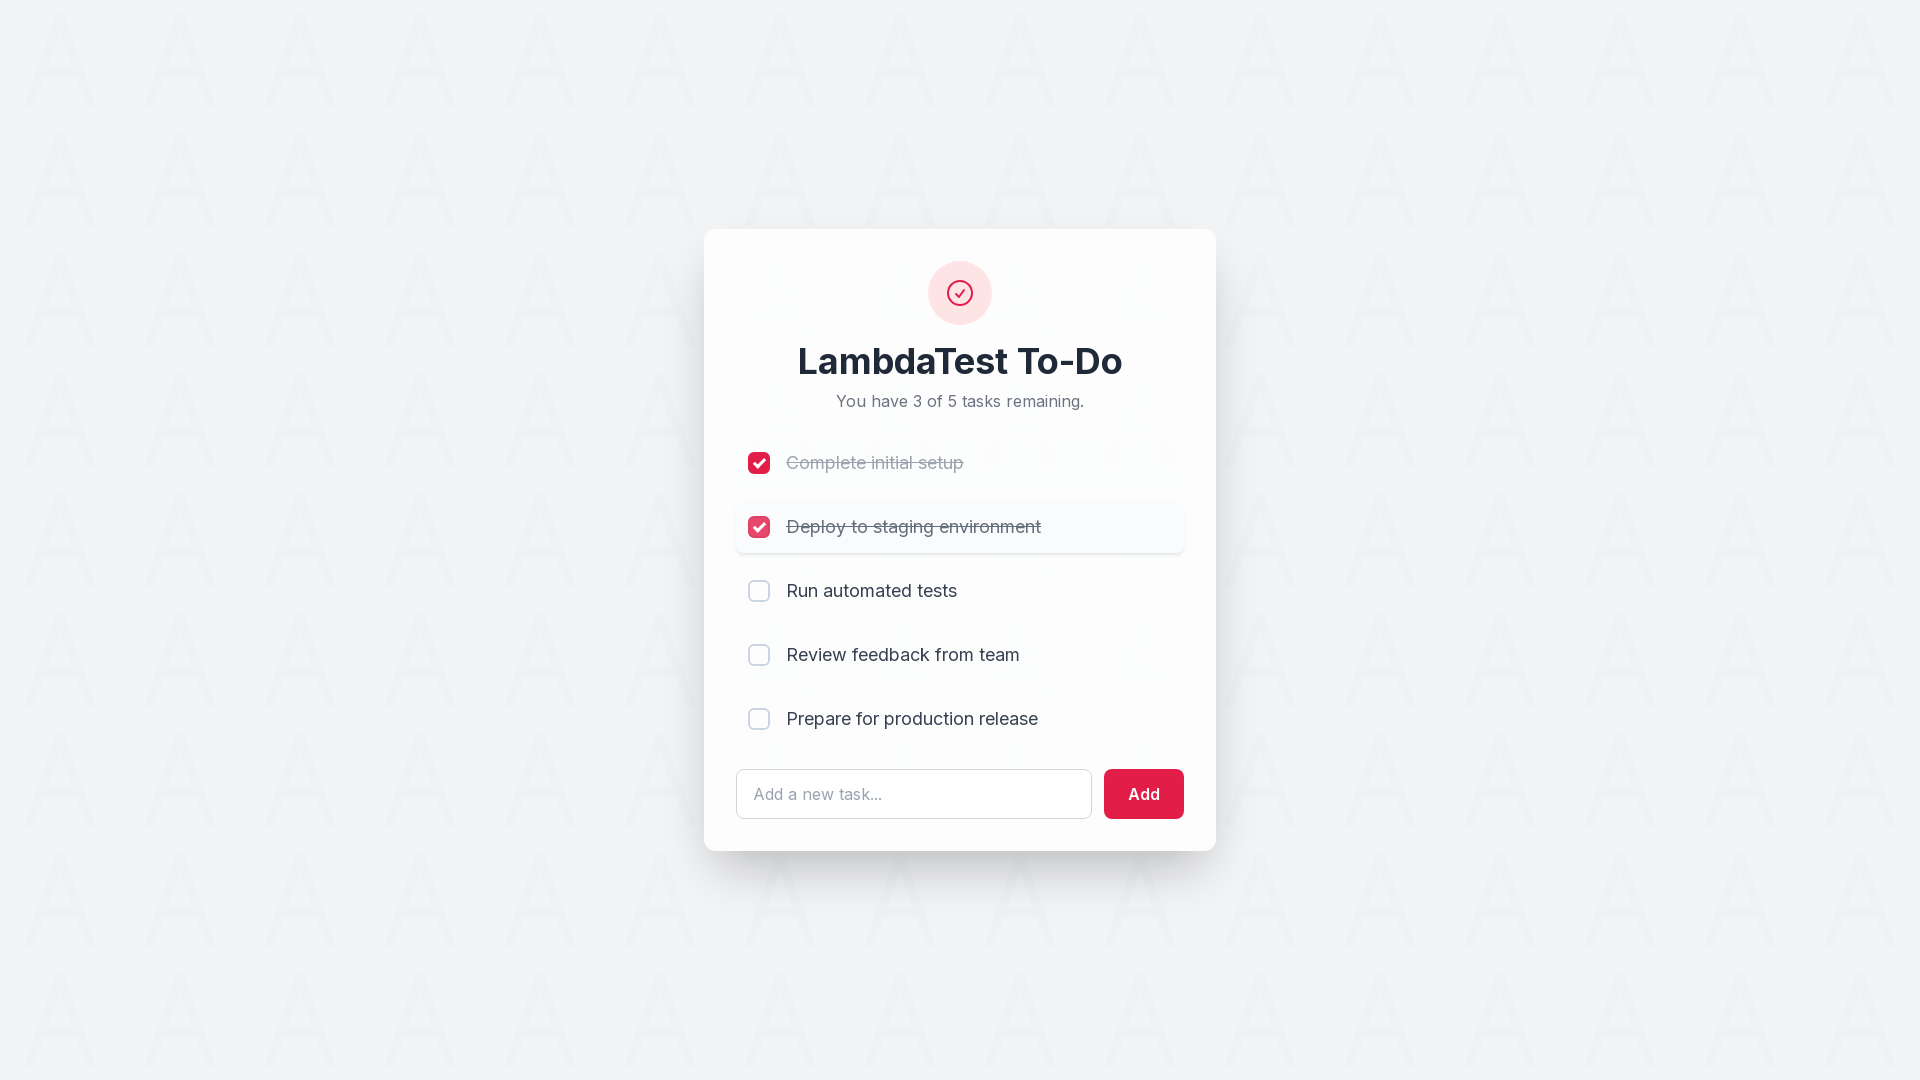

Filled new TODO item text field with 'Yey, Let's add it to list' on #sampletodotext
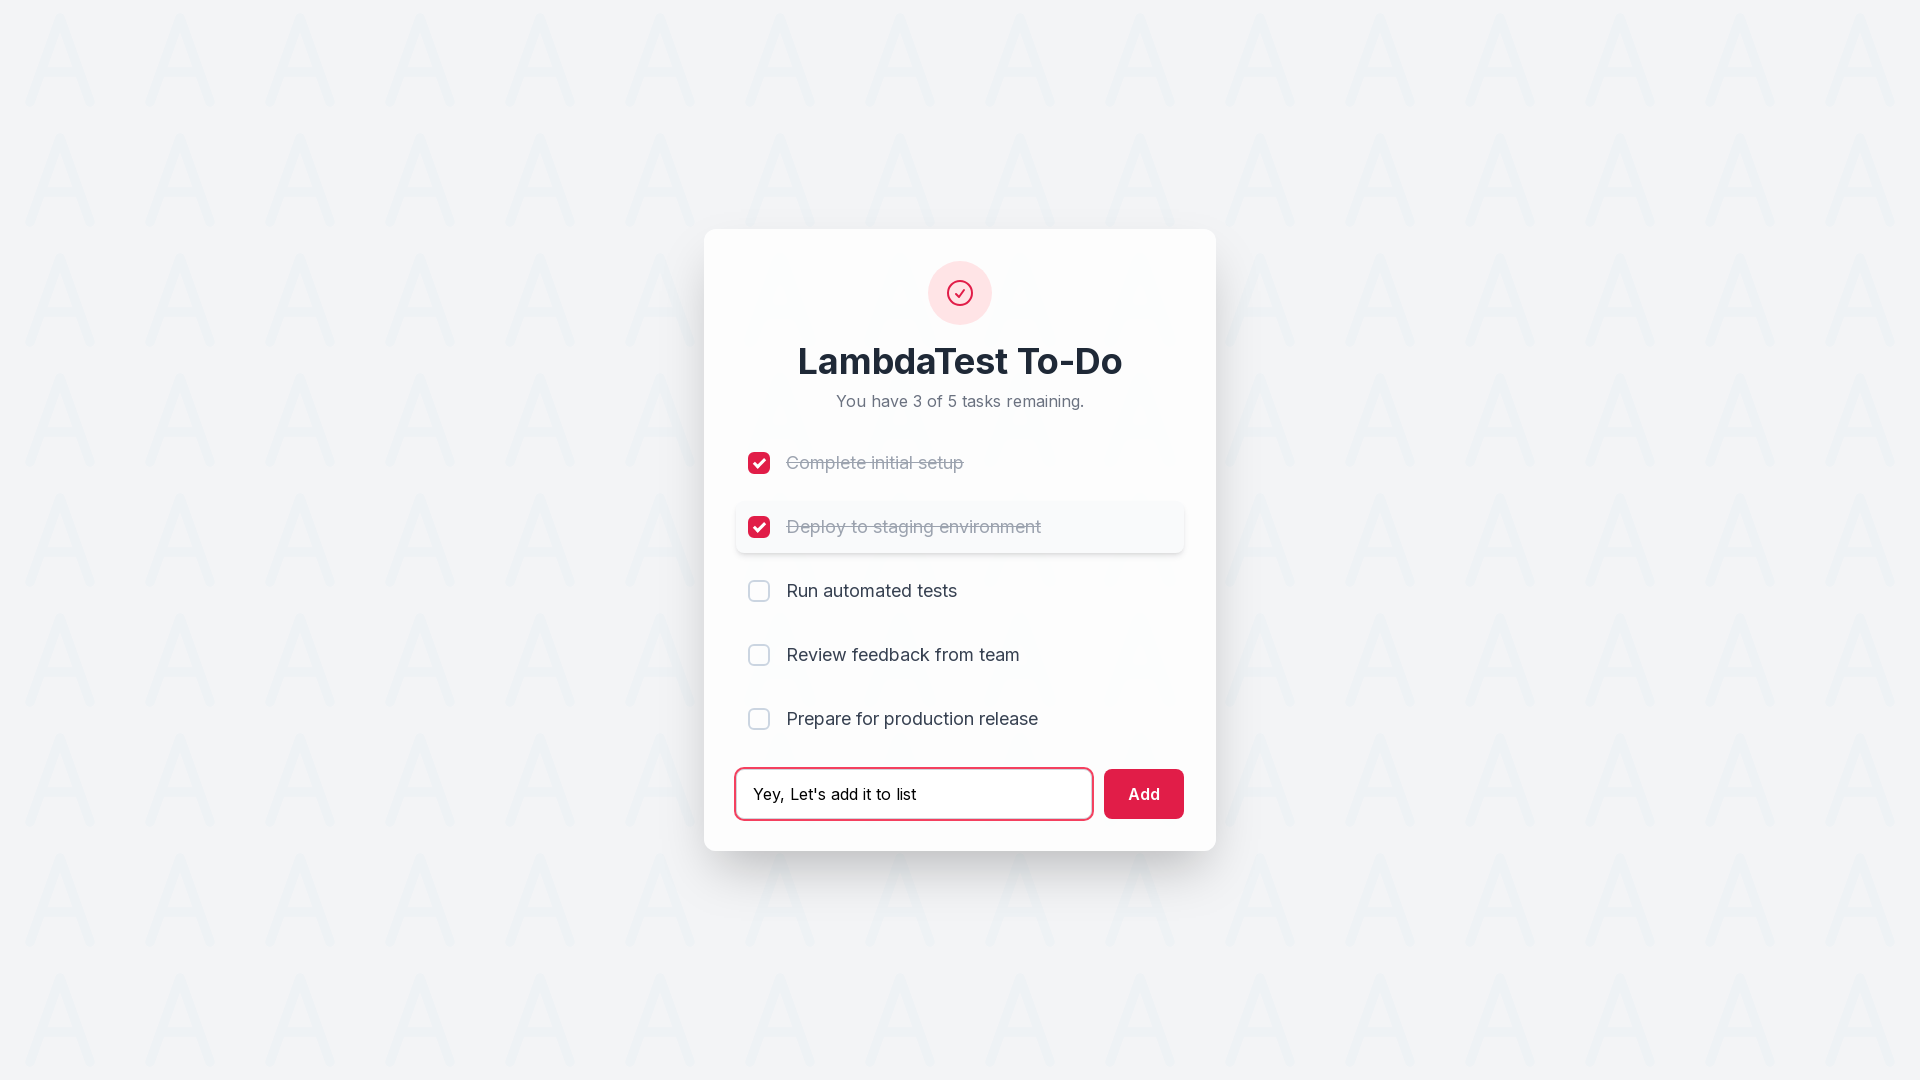

Clicked add button to add new TODO item at (1144, 794) on #addbutton
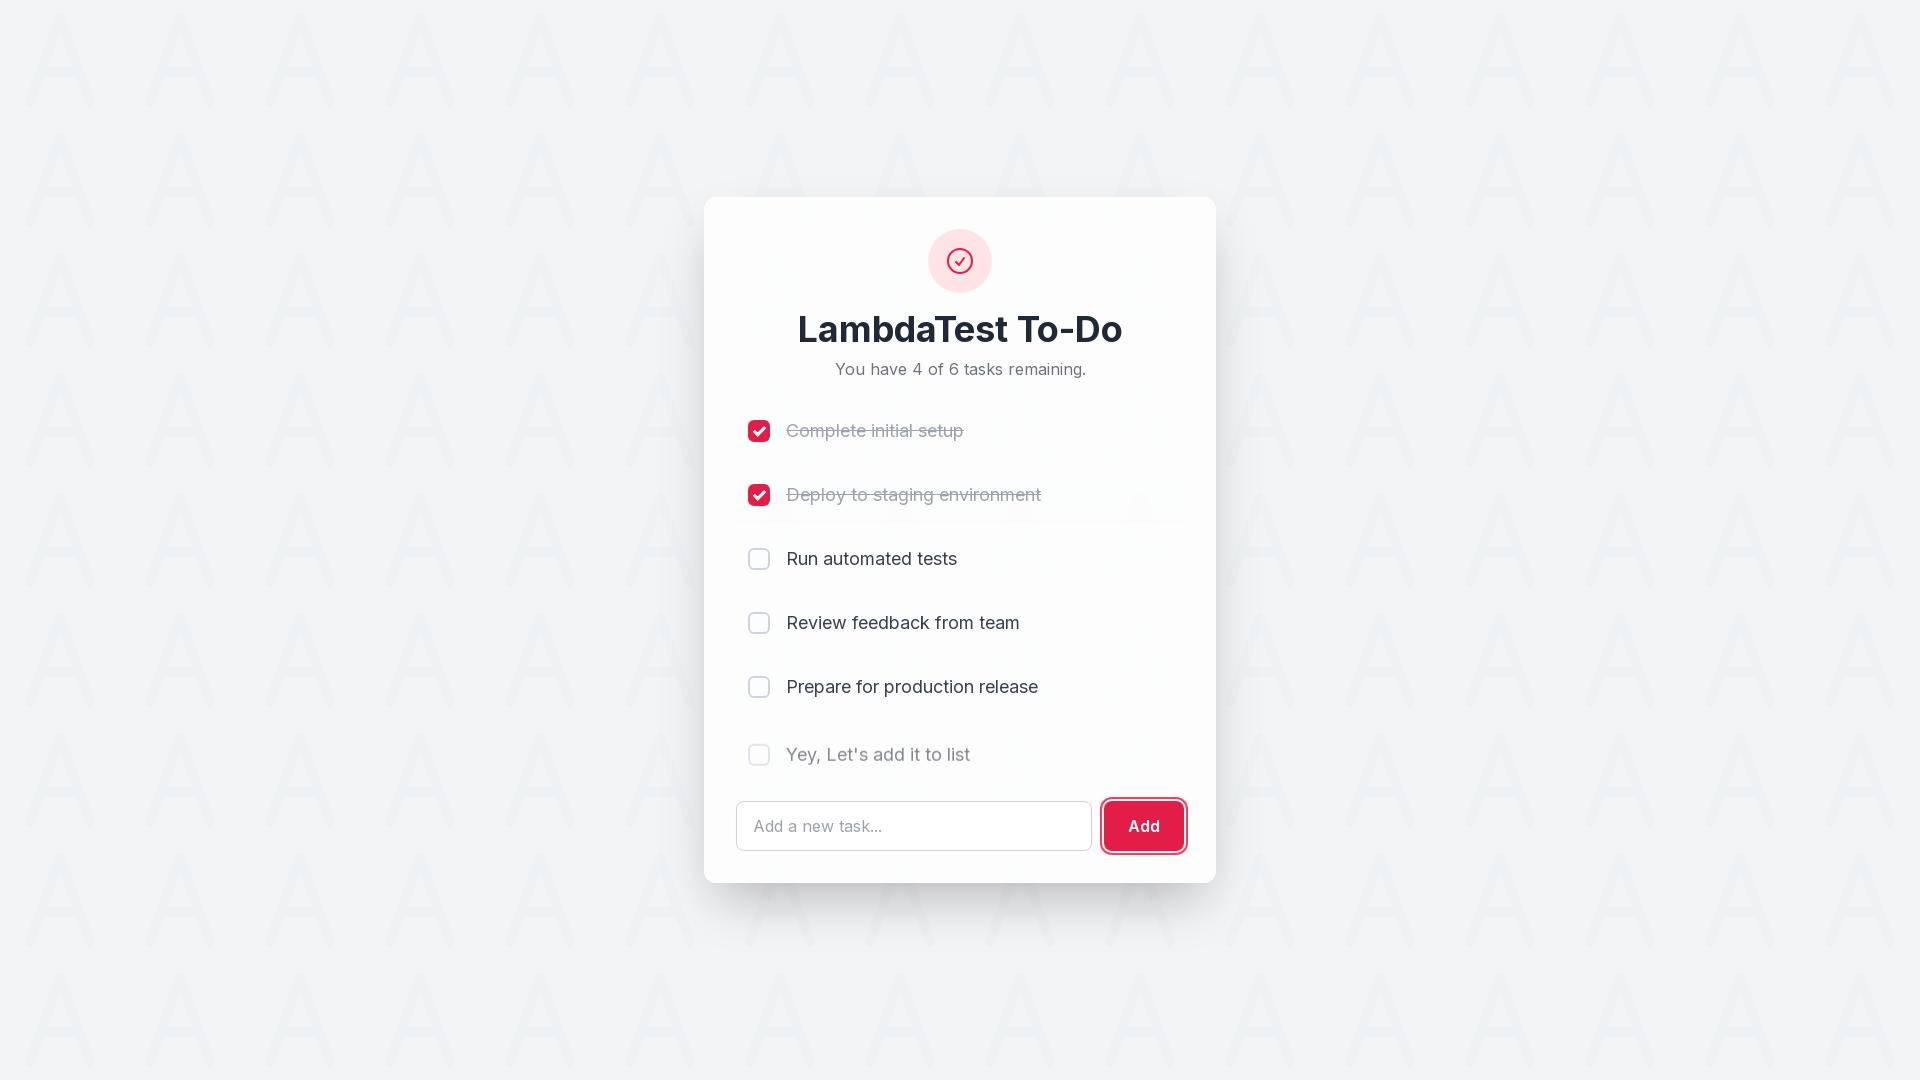

Verified new TODO item appears in the list
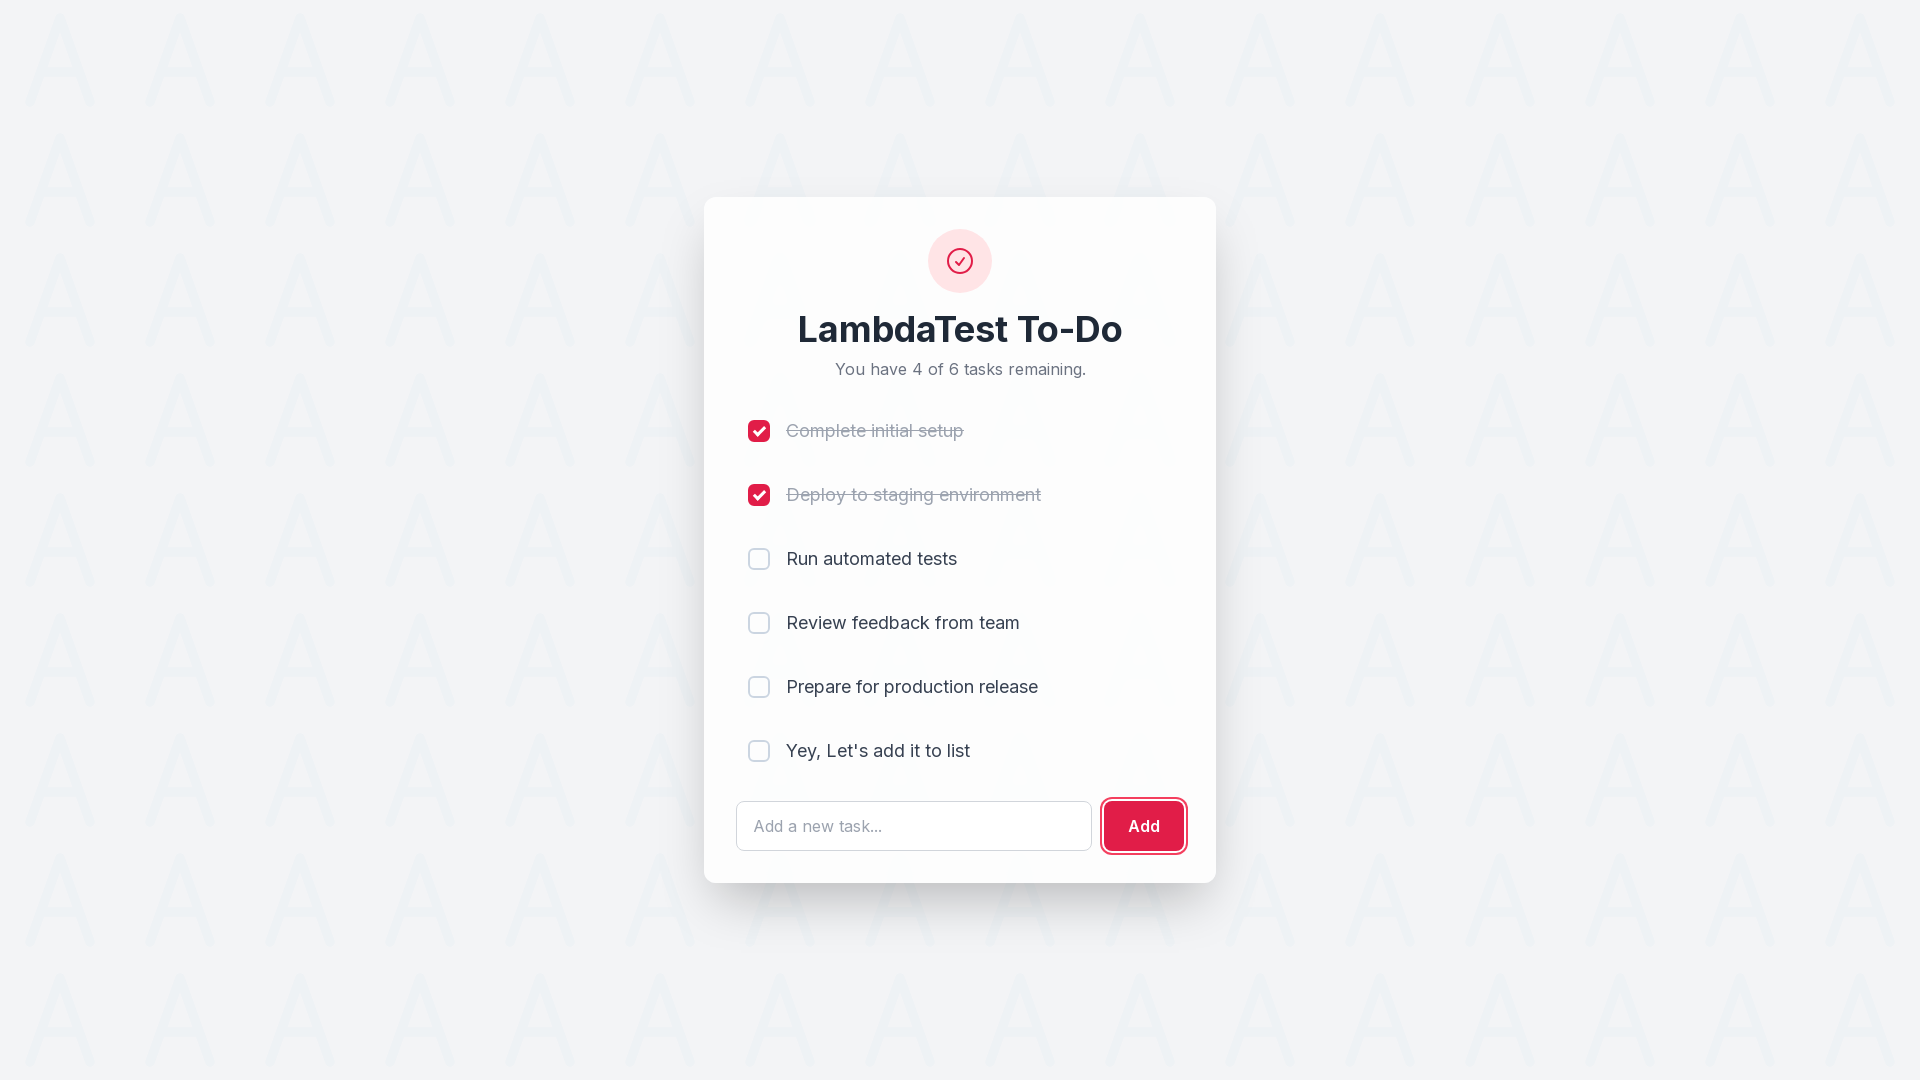

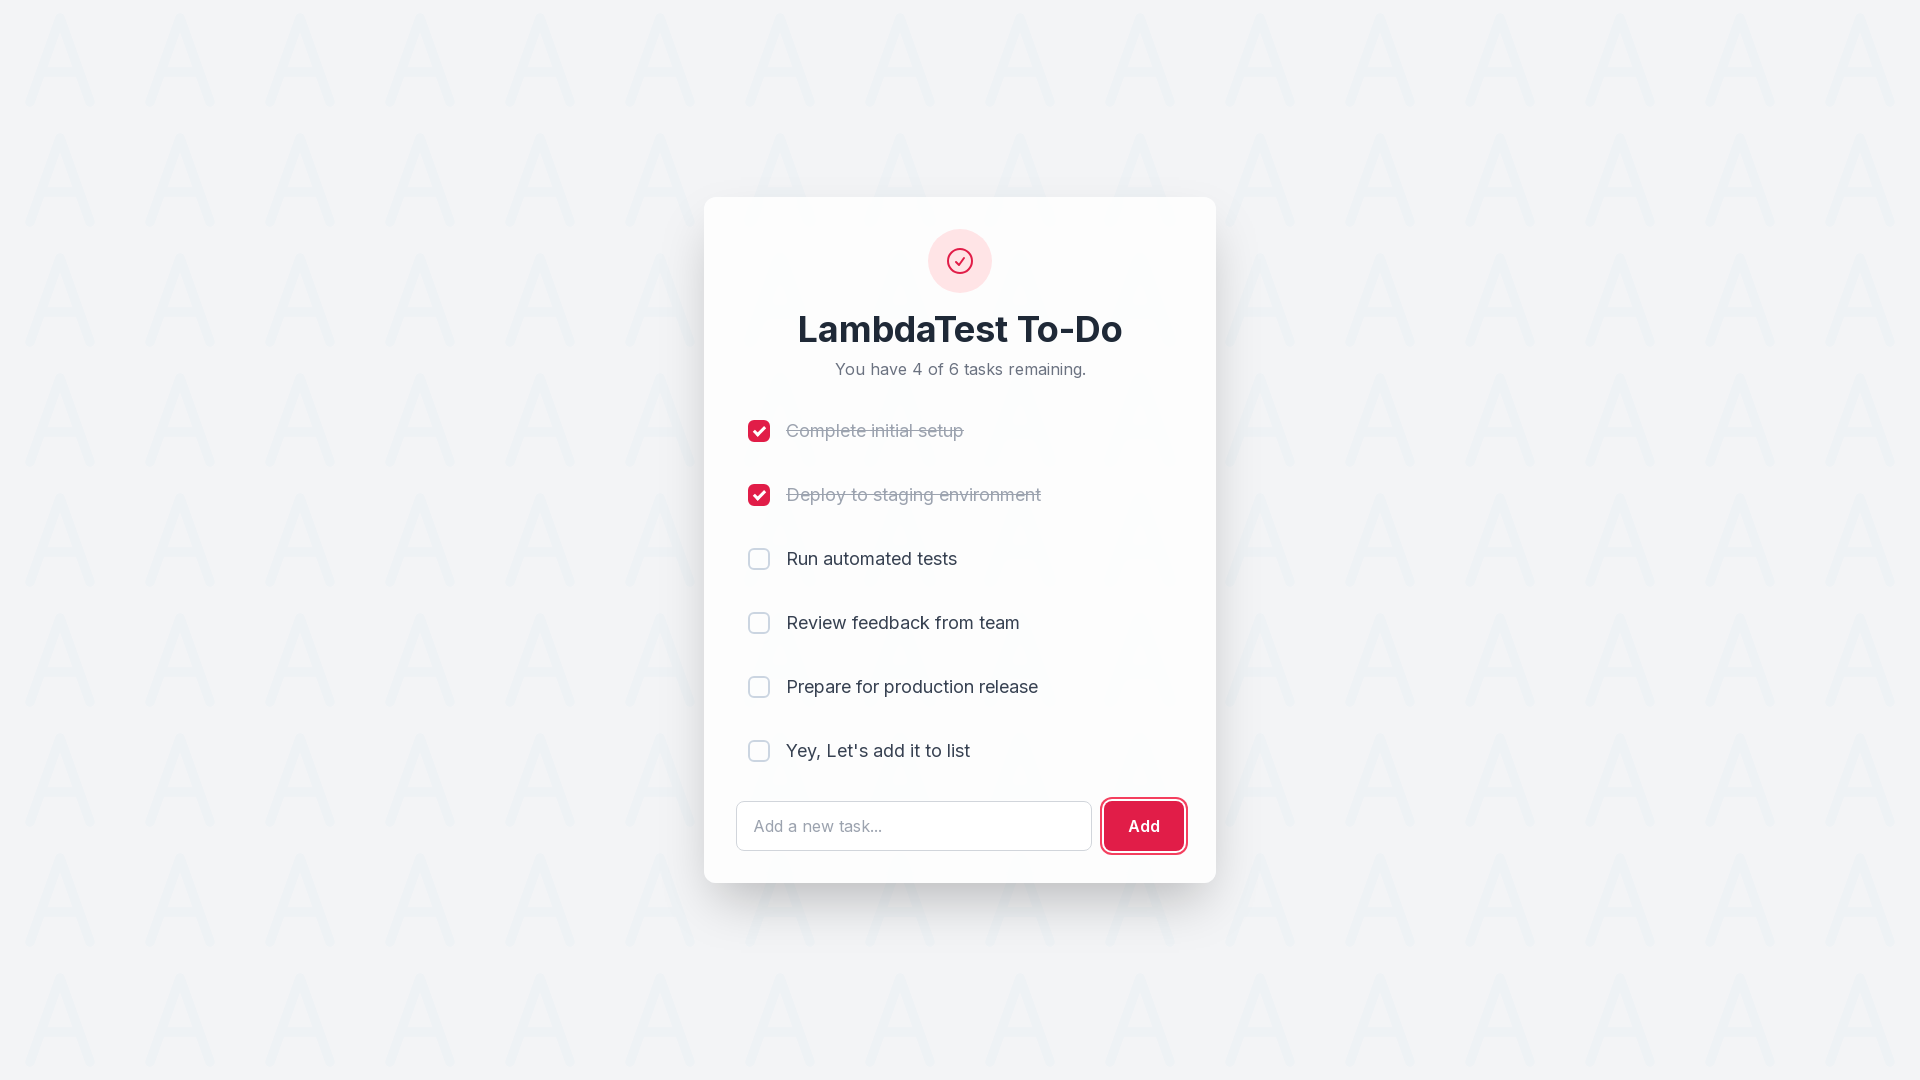